Tests window handling by clicking a link that opens a new window and switching between windows

Starting URL: https://practice.expandtesting.com/windows

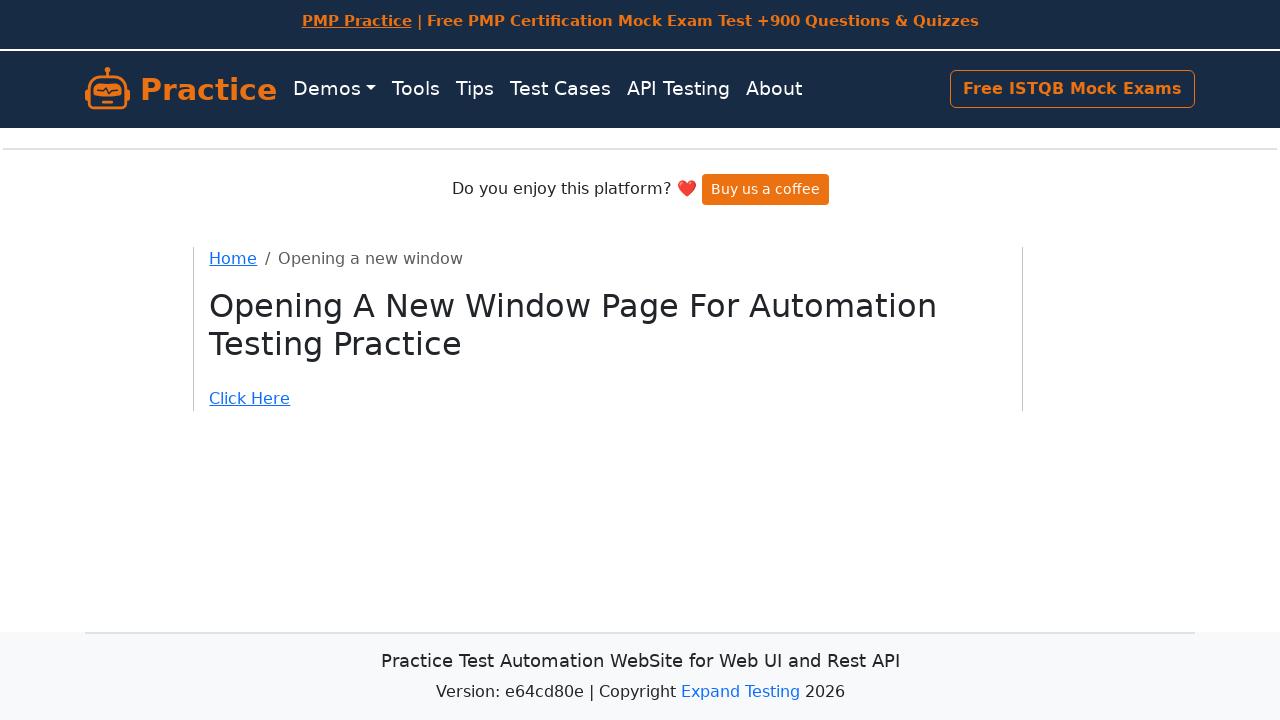

Clicked 'Click Here' link to open new window at (608, 399) on text=Click Here
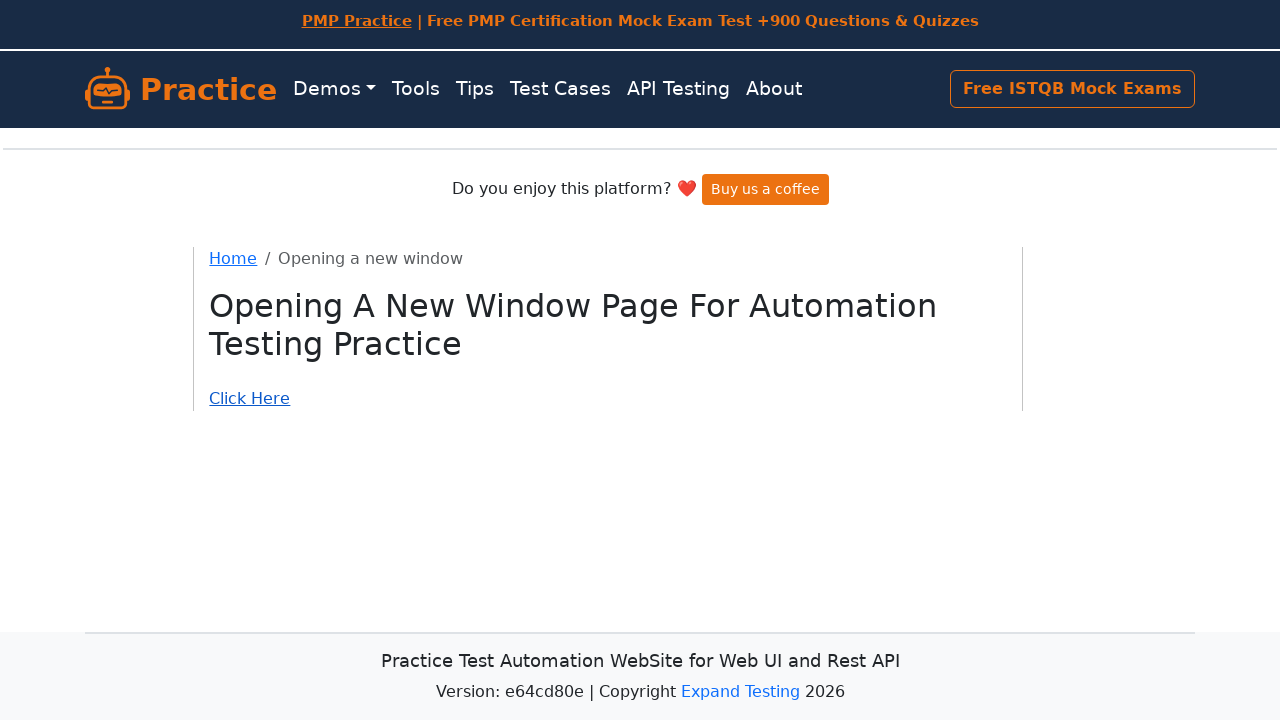

New window opened and captured
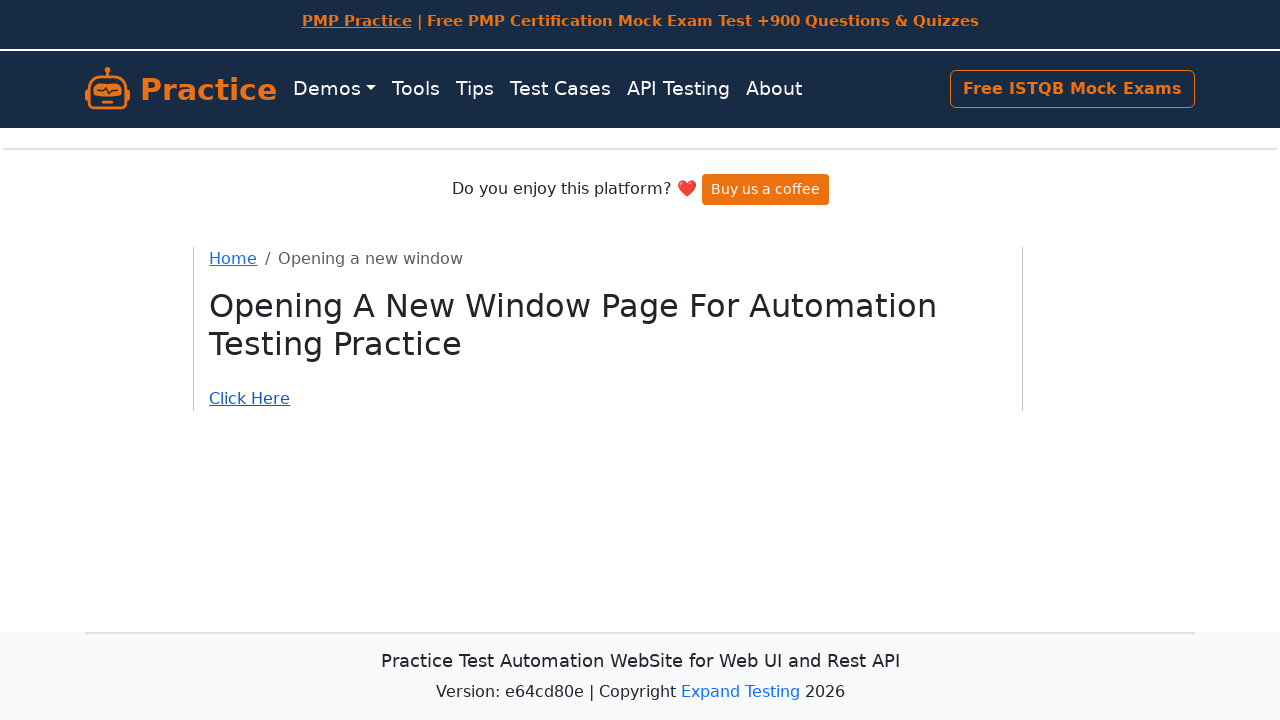

Closed new window
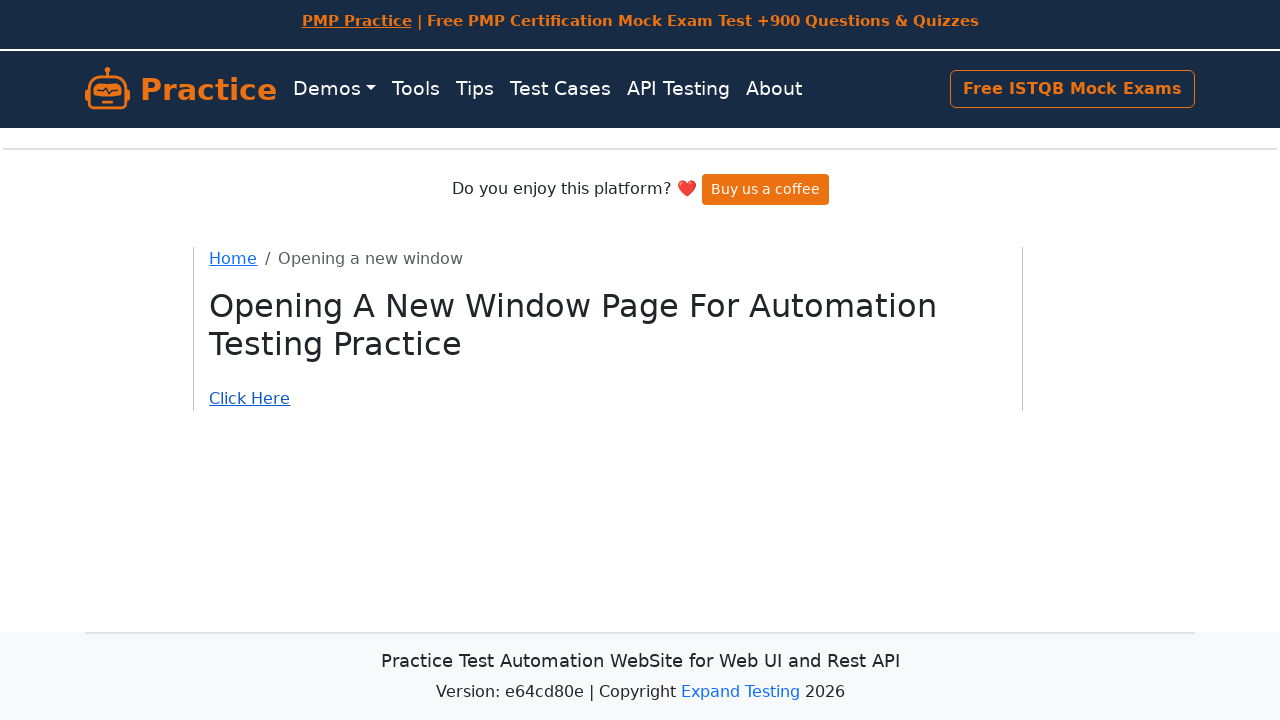

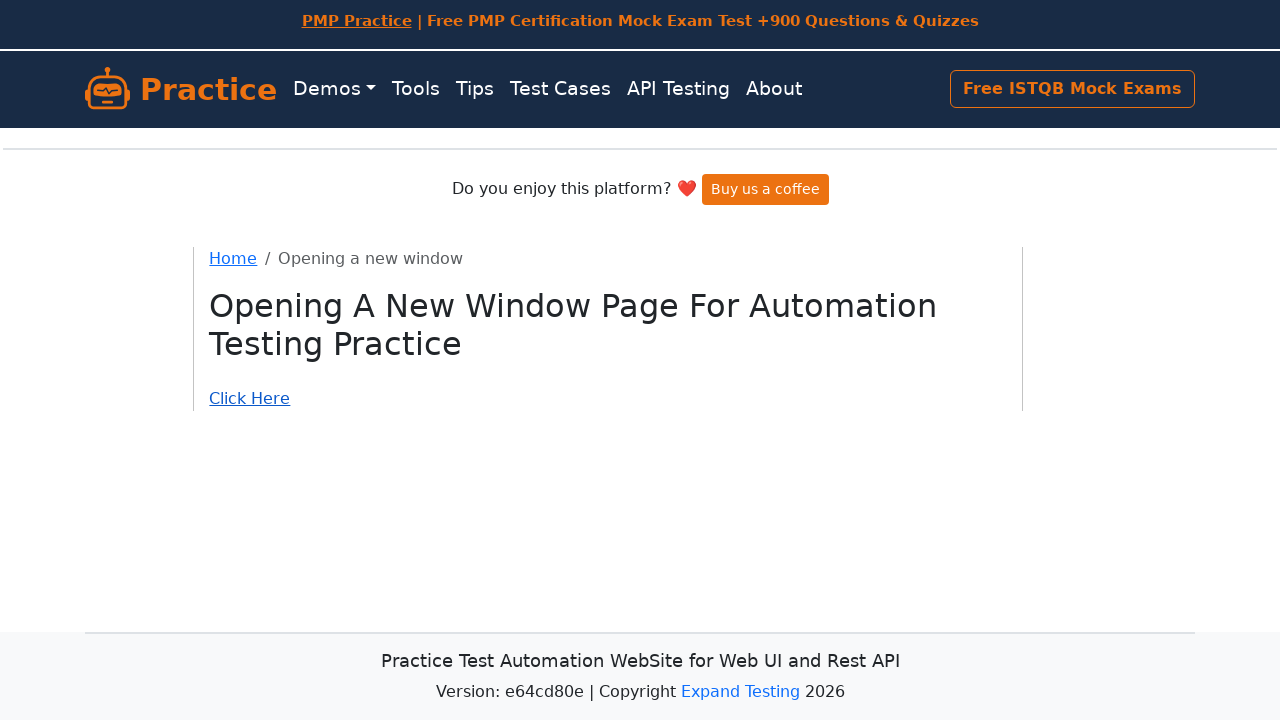